Tests checkbox functionality by selecting option2 checkbox and verifying it's checked

Starting URL: https://rahulshettyacademy.com/AutomationPractice/

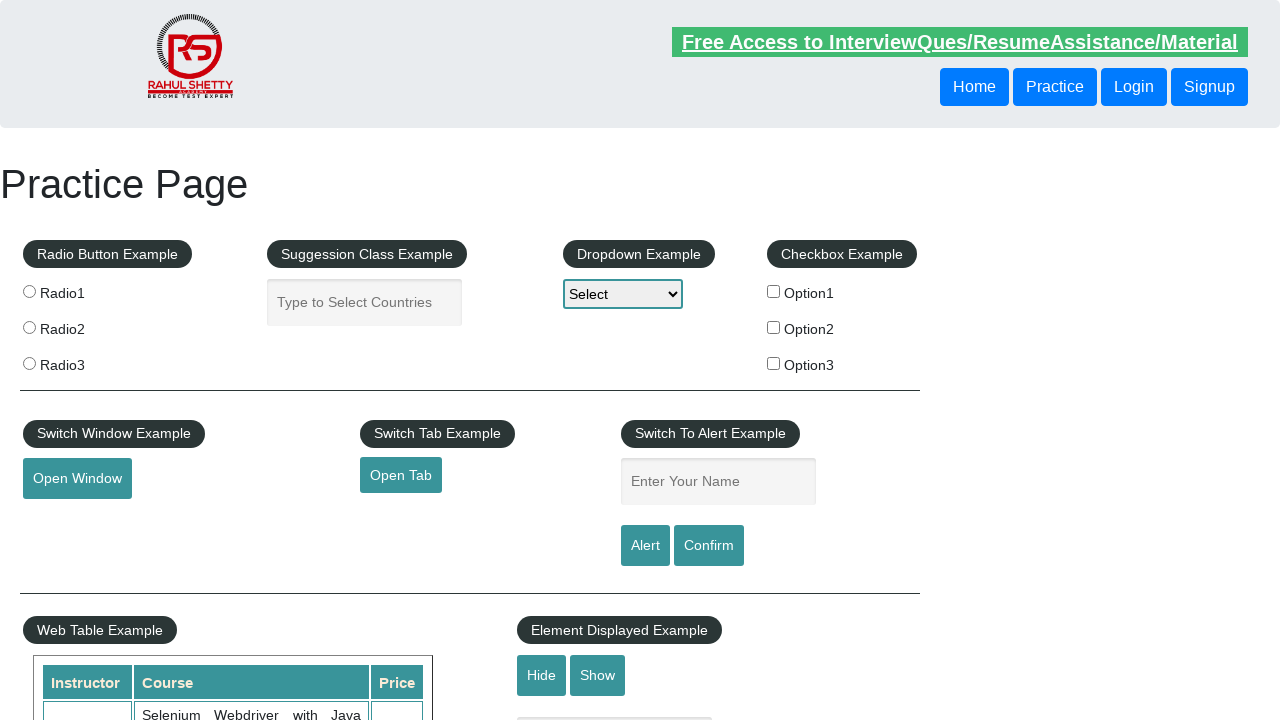

Located all checkbox elements on the page
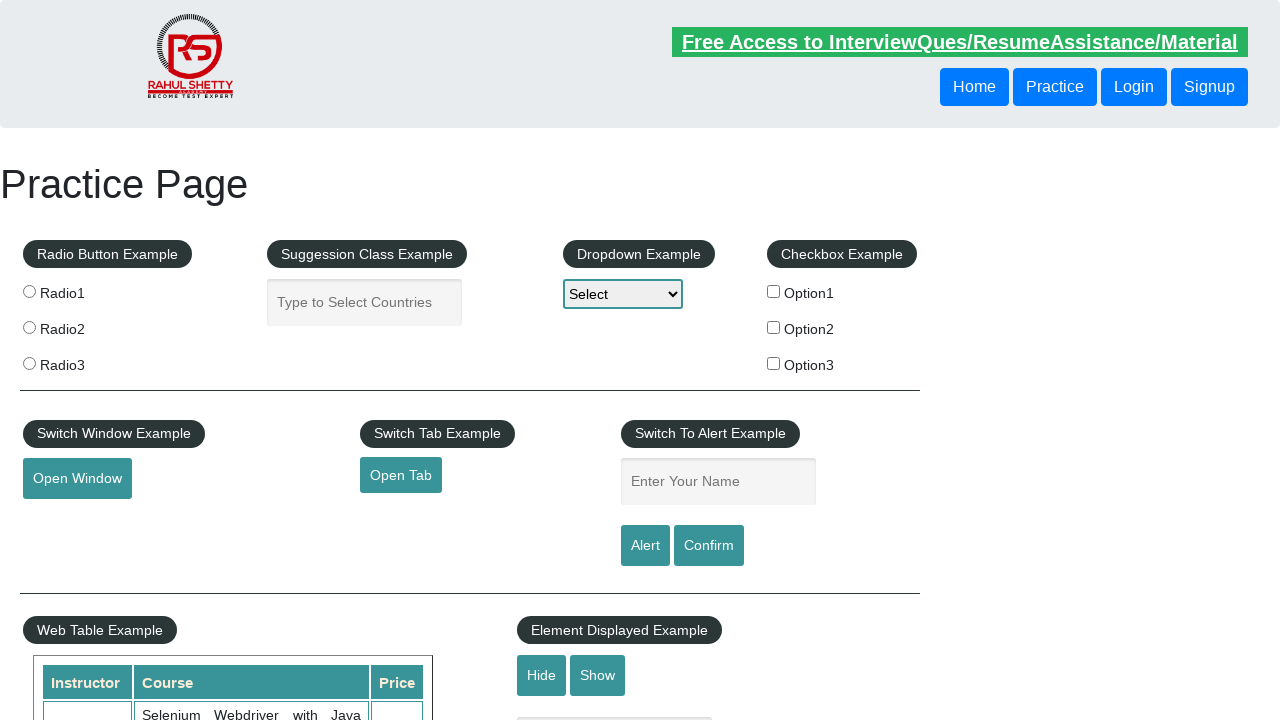

Found option2 checkbox
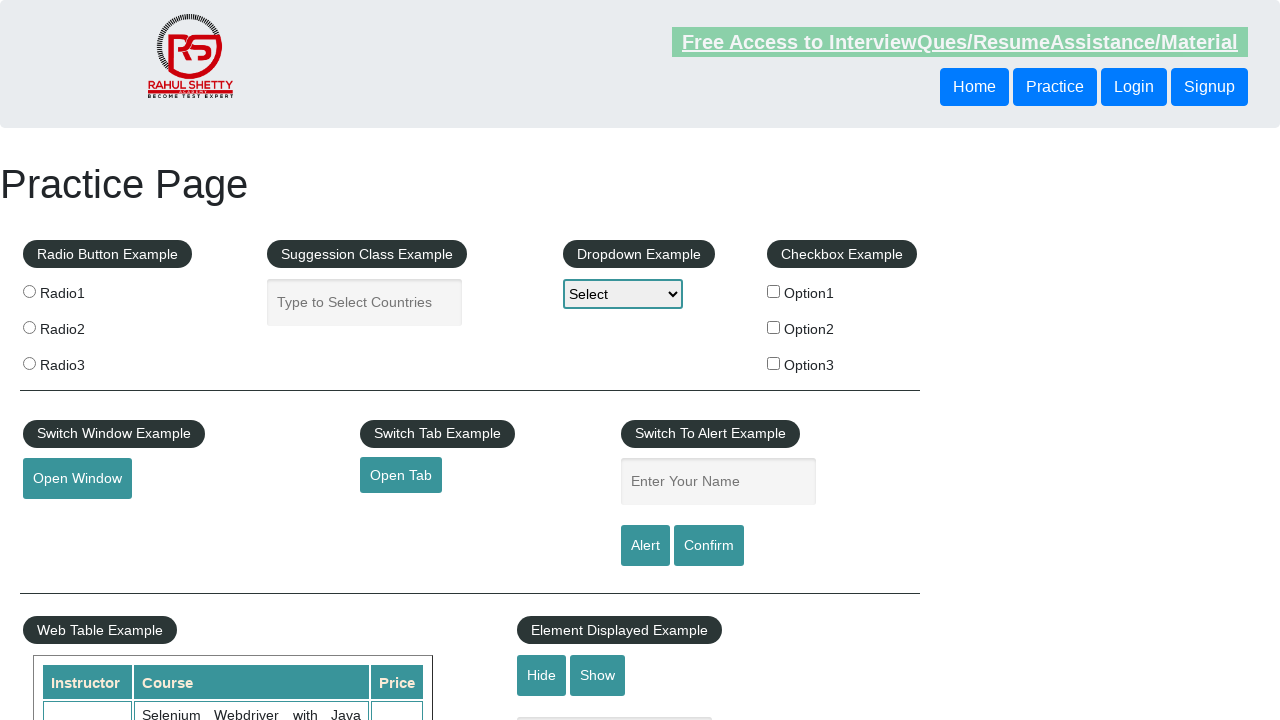

Clicked option2 checkbox at (774, 327) on xpath=//input[@type='checkbox'] >> nth=1
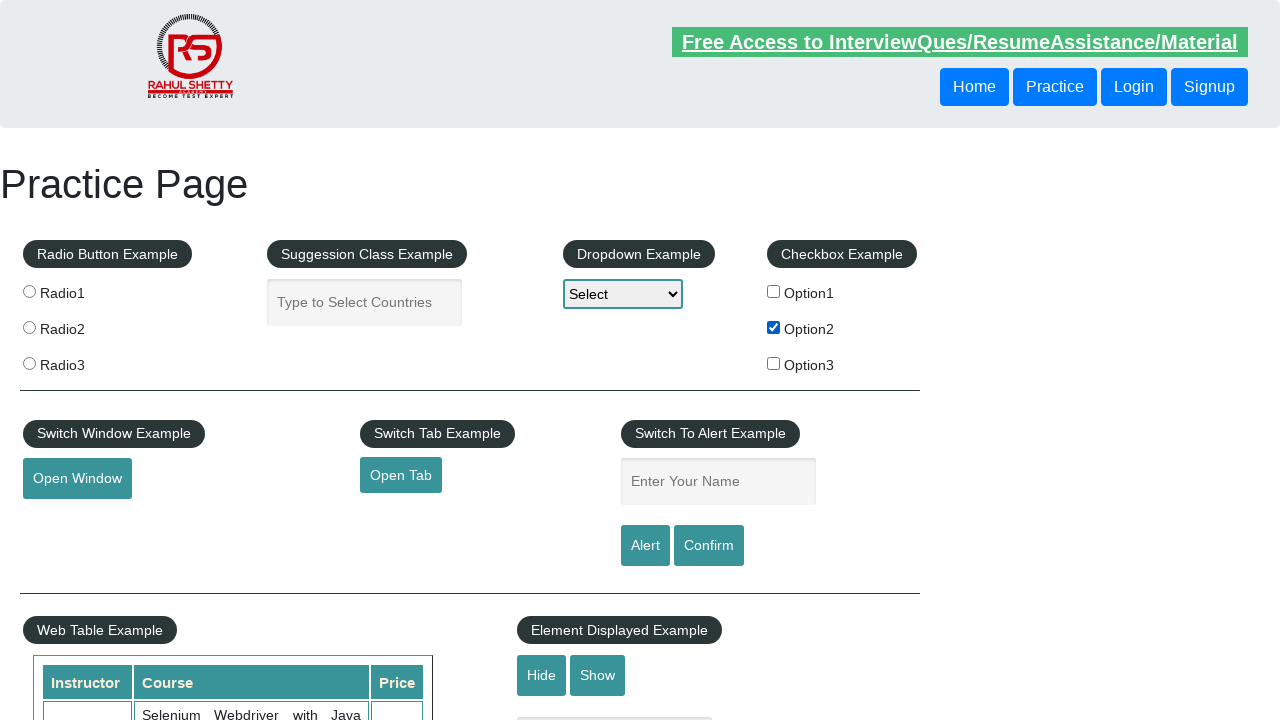

Verified that option2 checkbox is checked
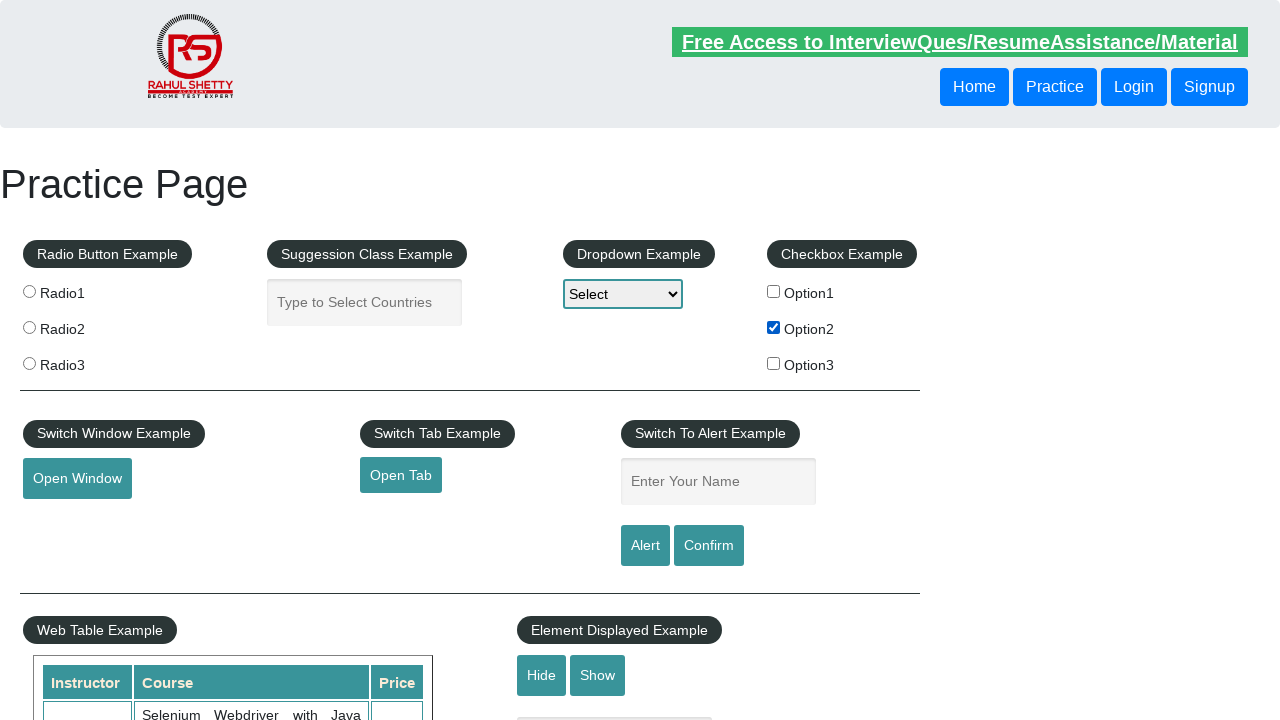

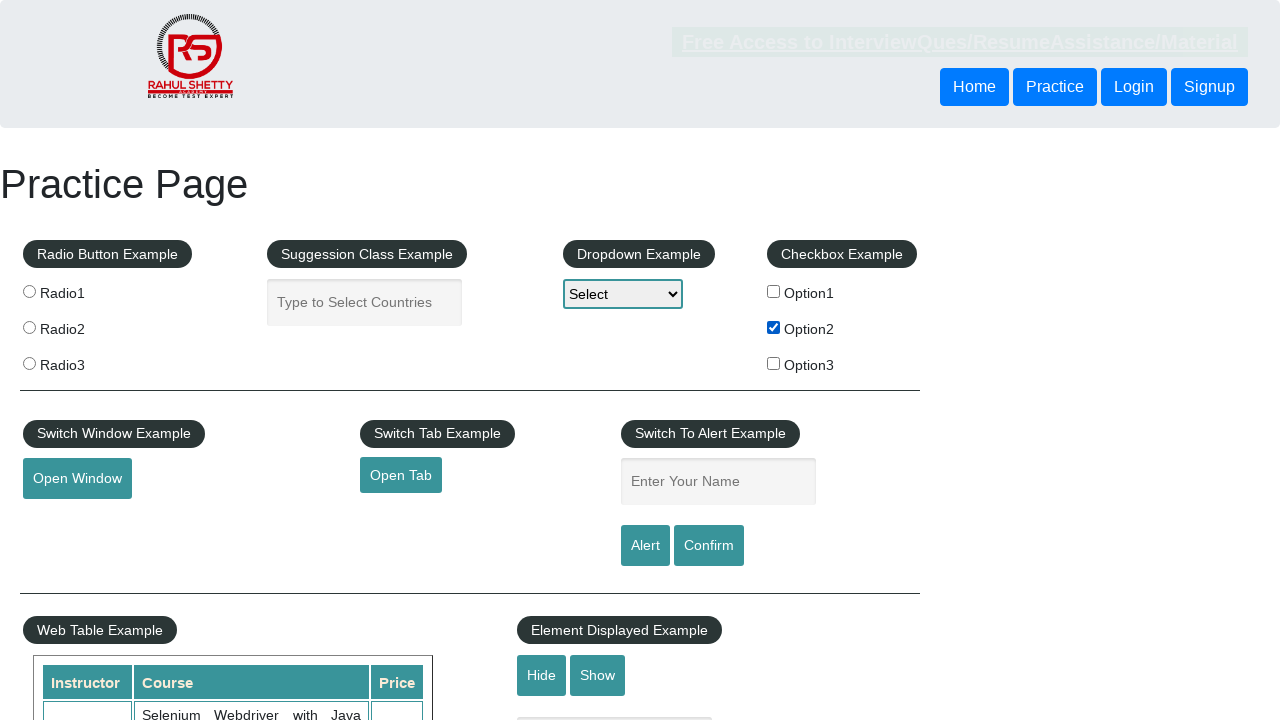